Navigates through pagination to find a specific name ("Esther") and retrieves associated information from the table

Starting URL: https://babynames.merschat.com/popular.cgi

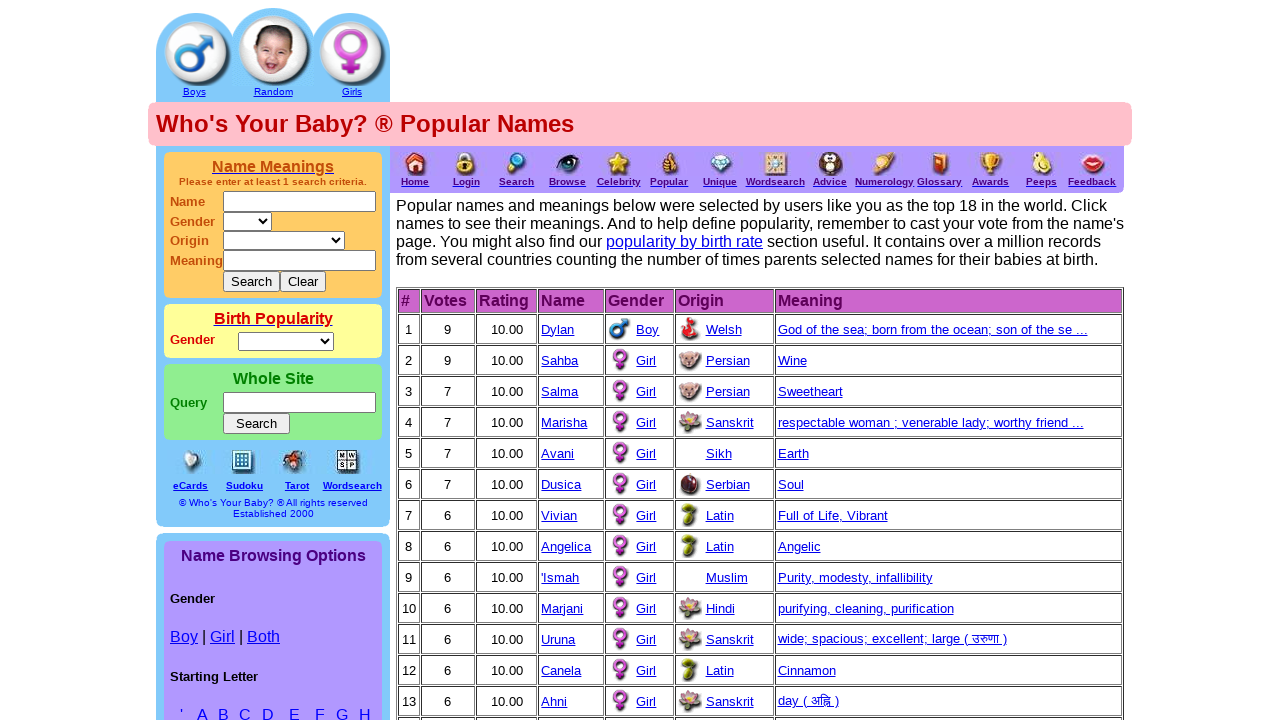

Navigated to baby names website
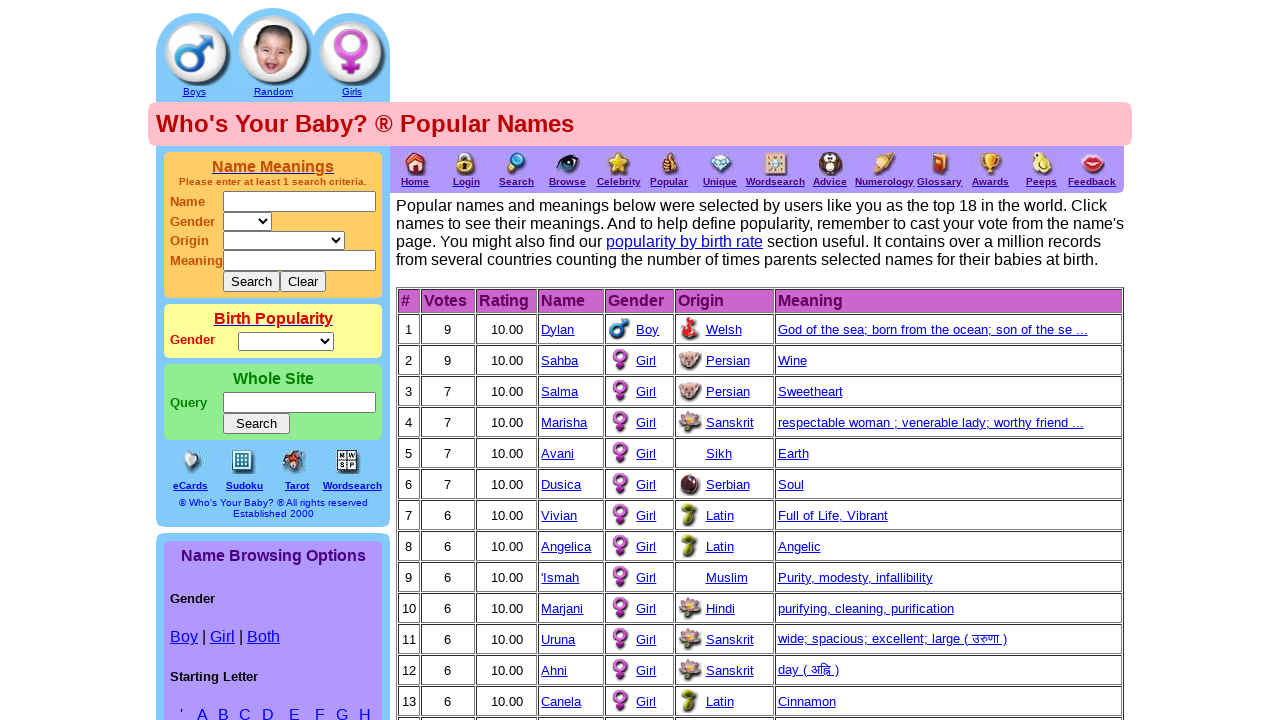

Searched for 'Esther' on current page
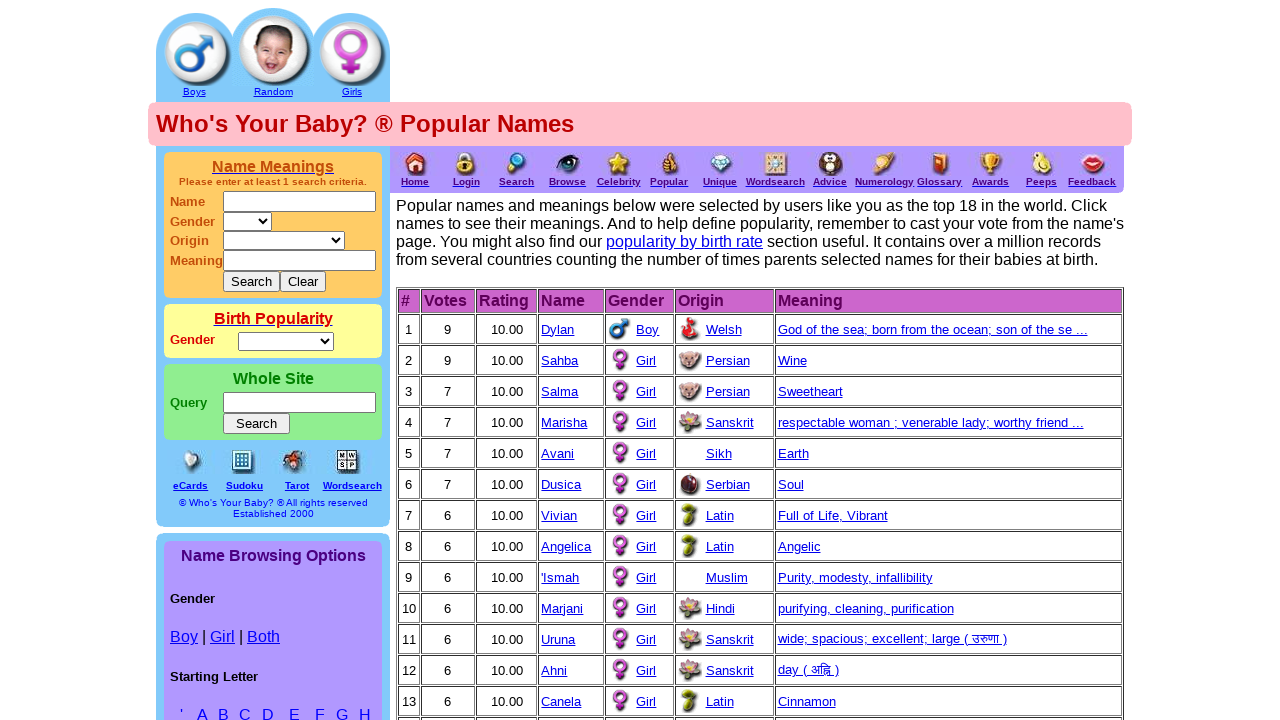

Clicked 'Next' pagination button at (981, 361) on a:has-text('Next')
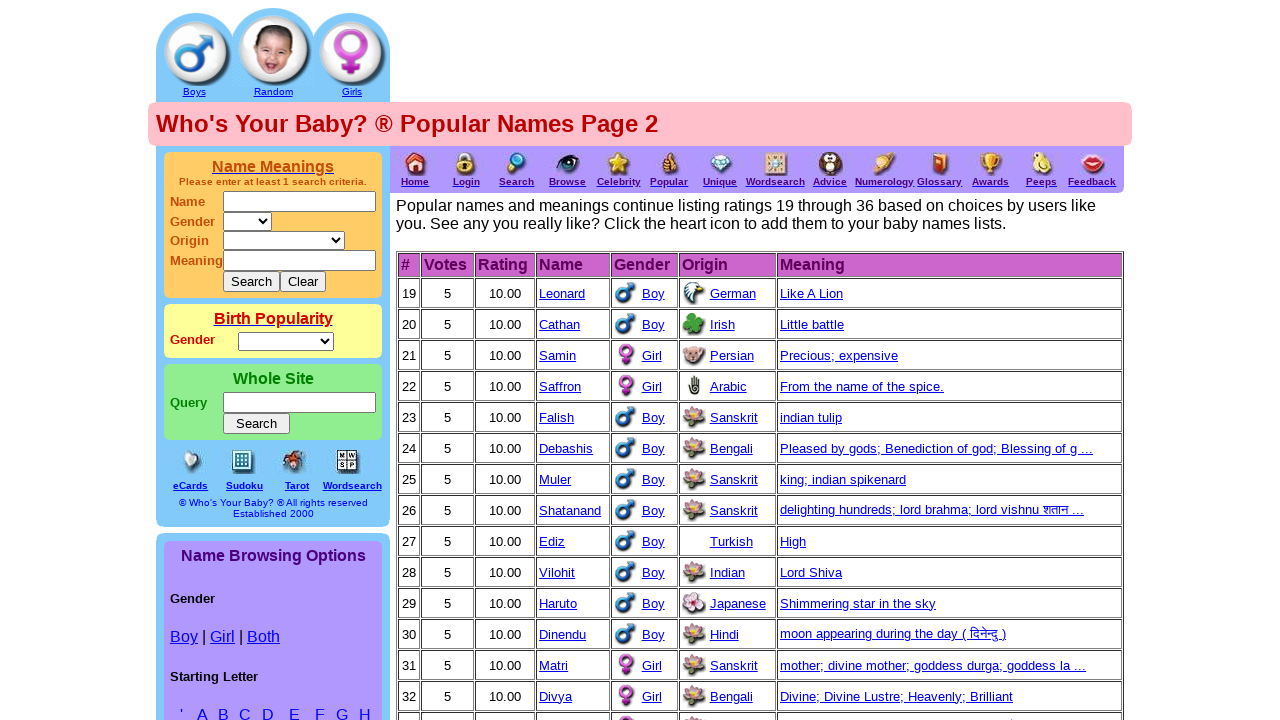

Checked for 'Esther' on new page
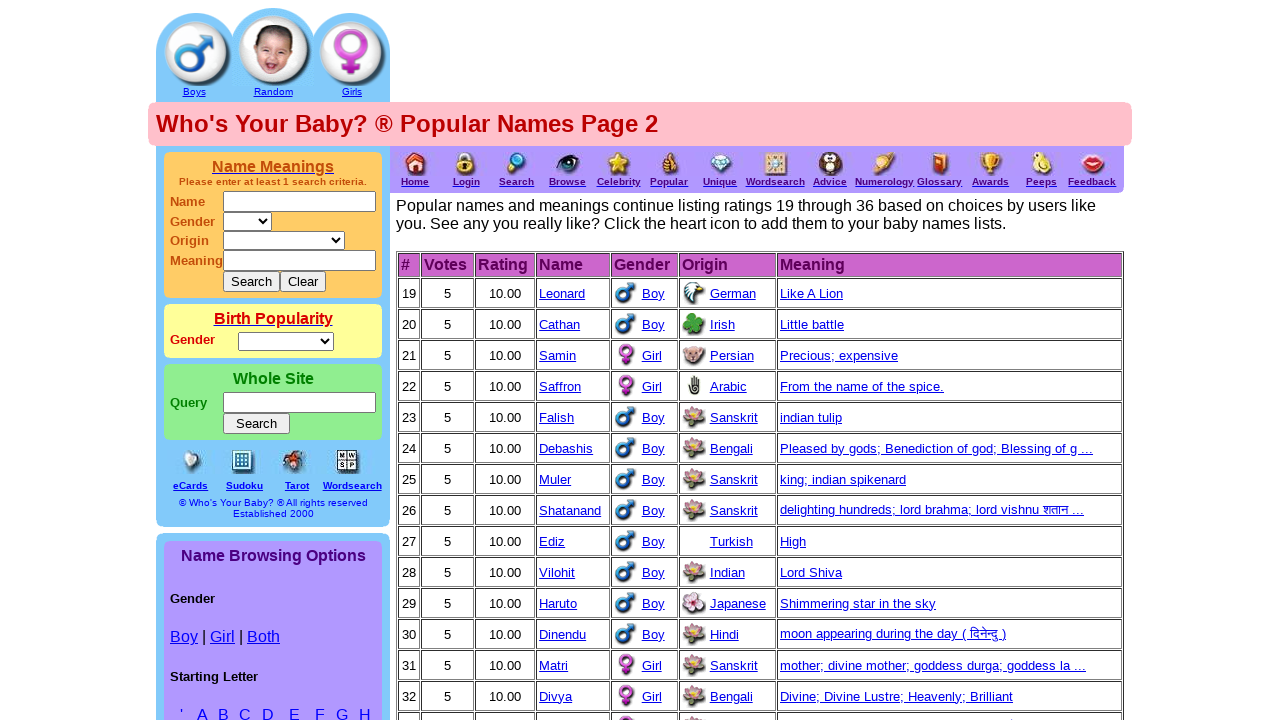

Clicked 'Next' pagination button at (981, 361) on a:has-text('Next')
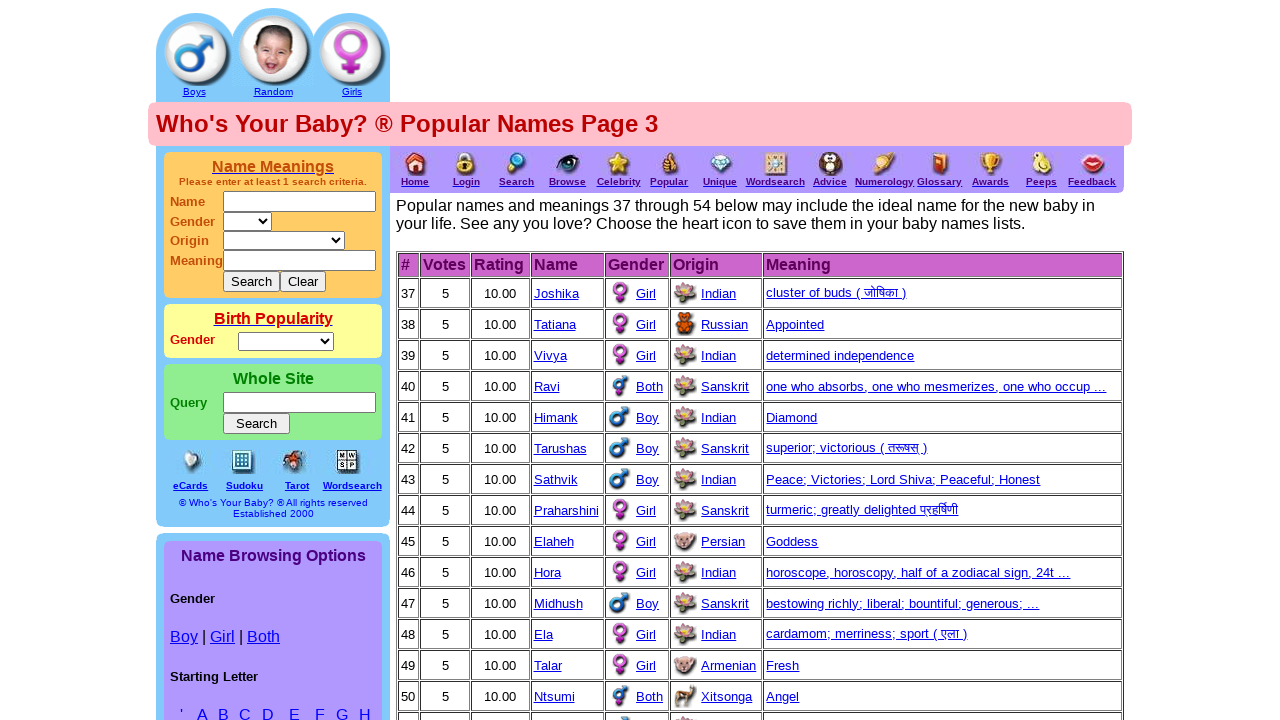

Checked for 'Esther' on new page
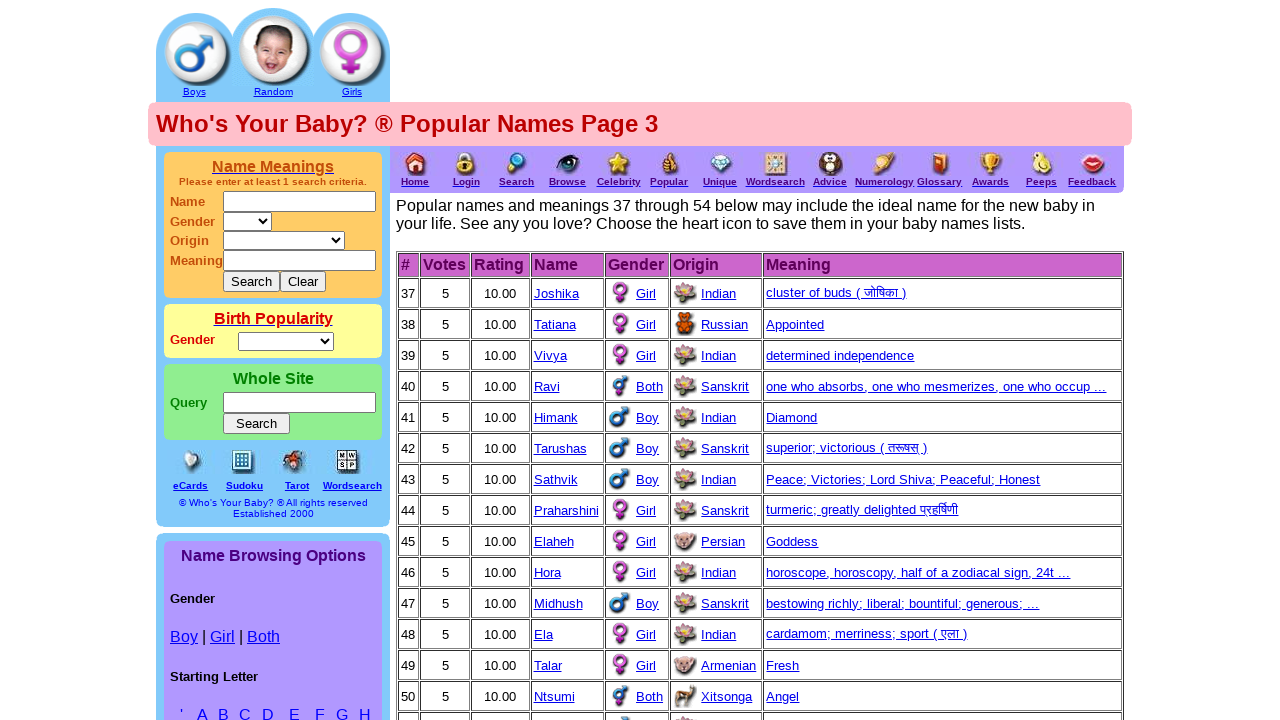

Clicked 'Next' pagination button at (981, 361) on a:has-text('Next')
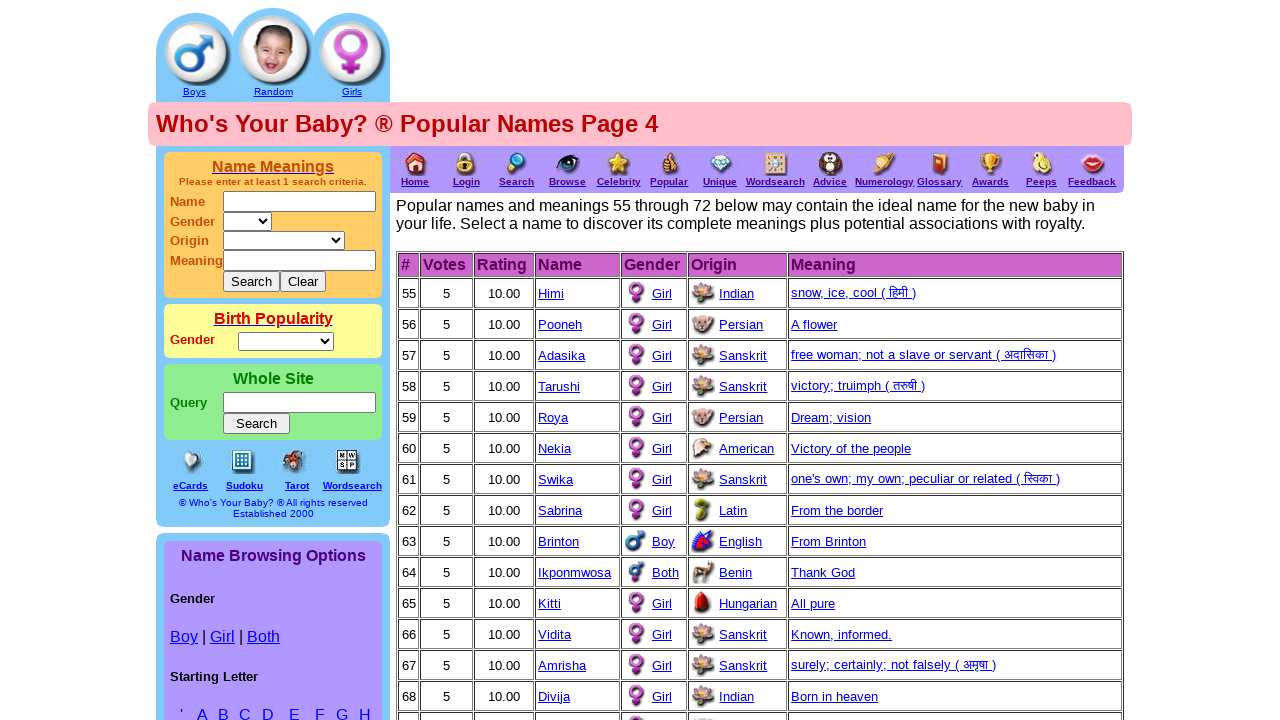

Checked for 'Esther' on new page
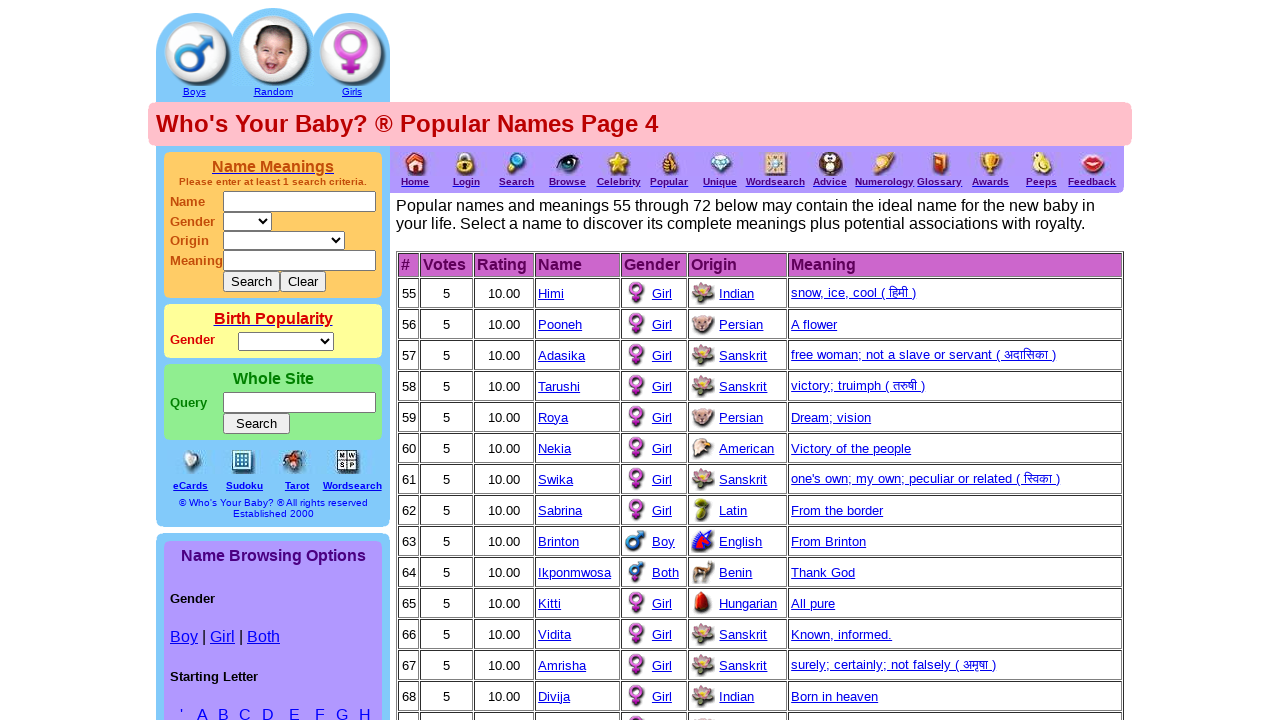

Clicked 'Next' pagination button at (981, 361) on a:has-text('Next')
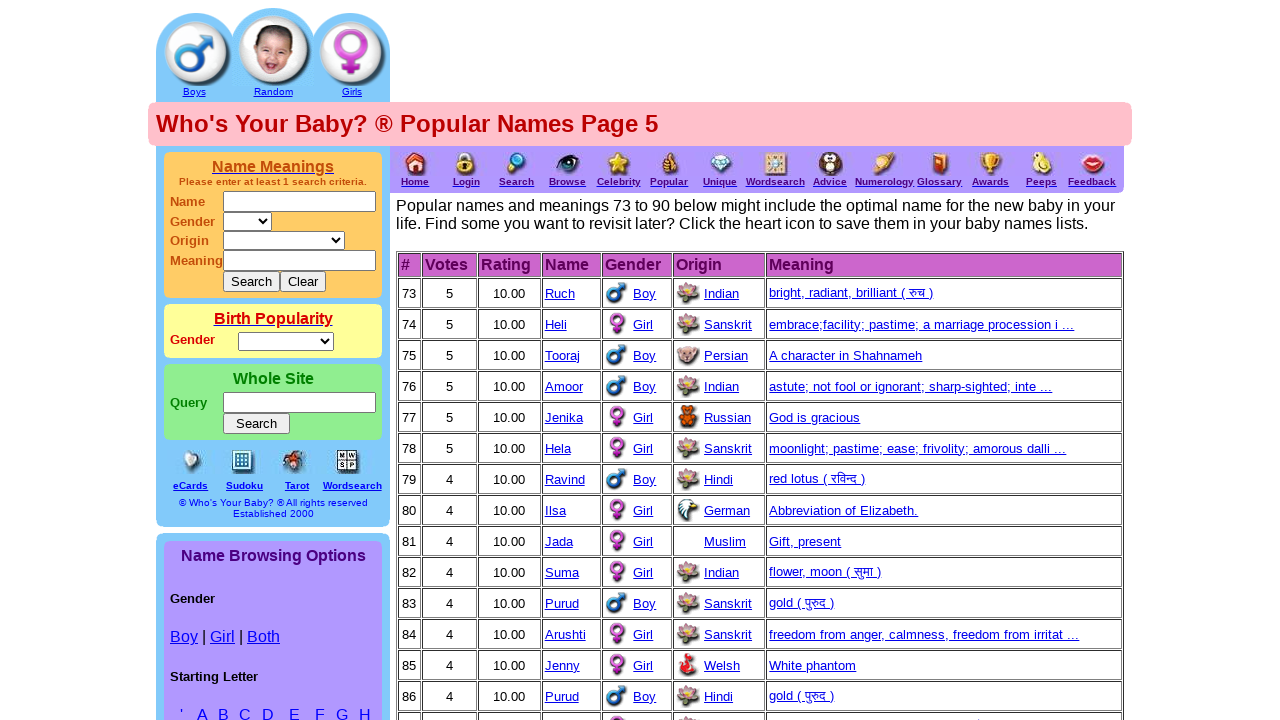

Checked for 'Esther' on new page
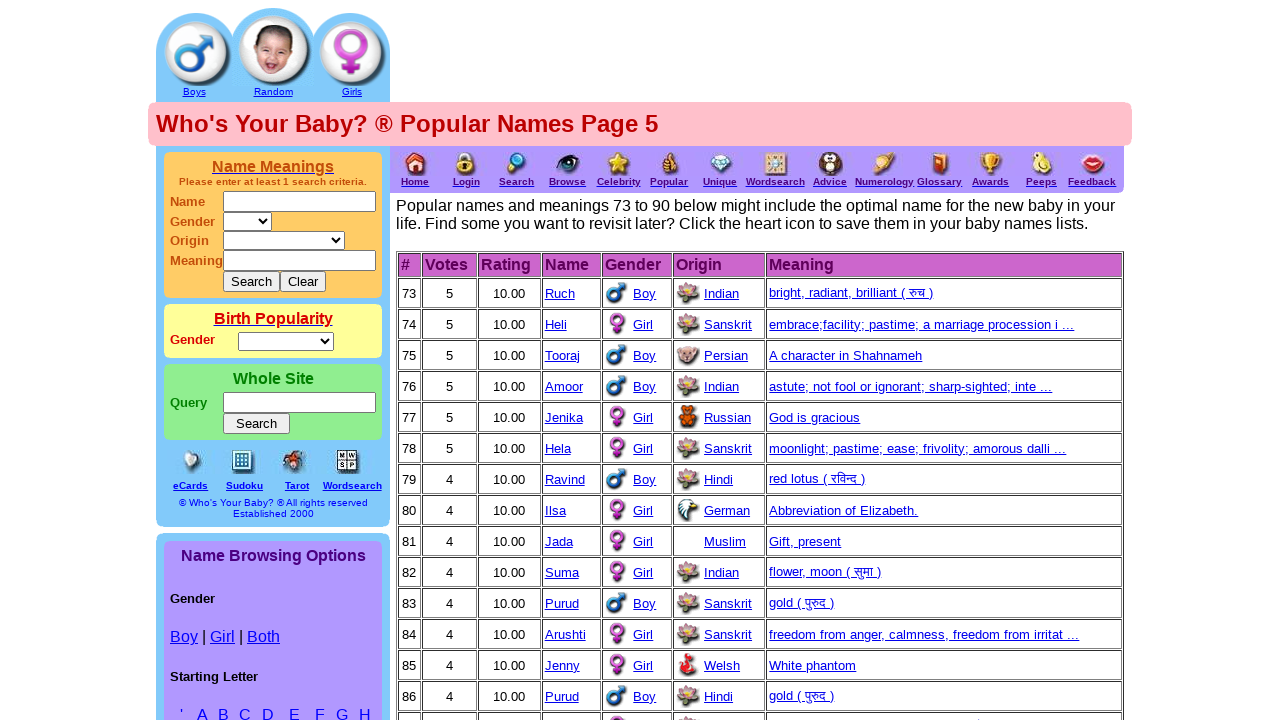

Located title element associated with 'Esther'
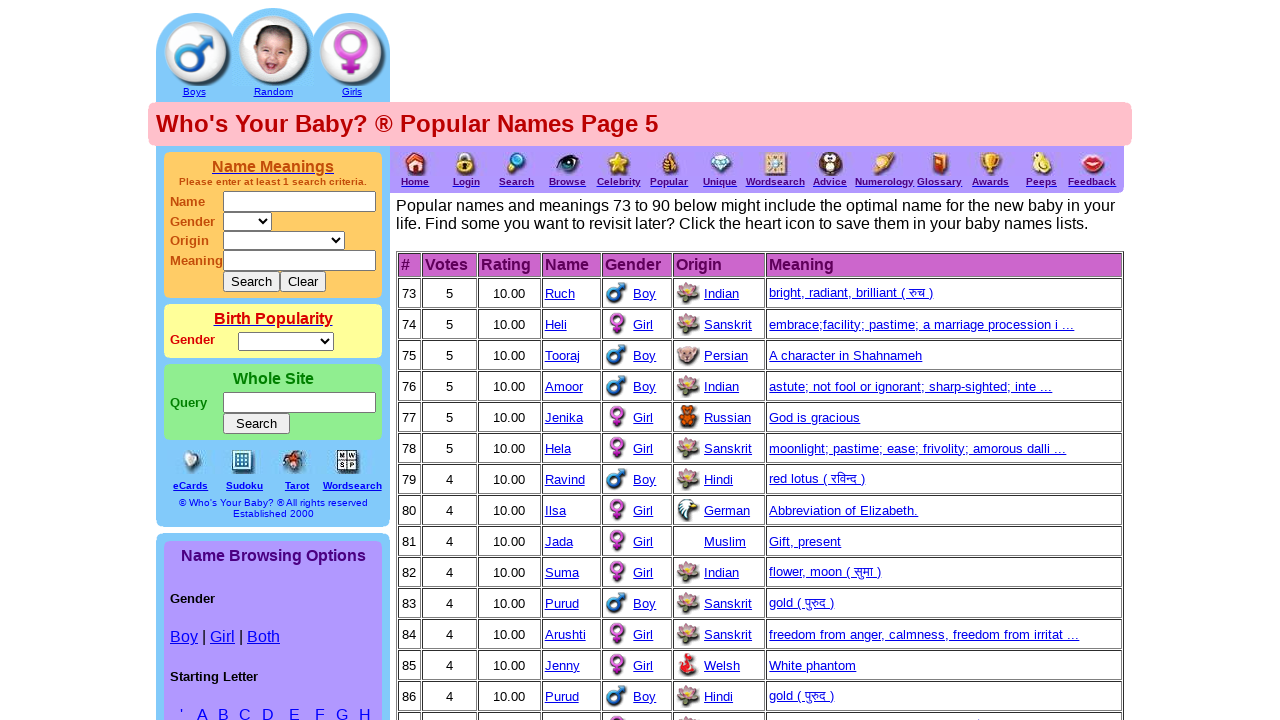

Retrieved title attribute from Esther's related cell
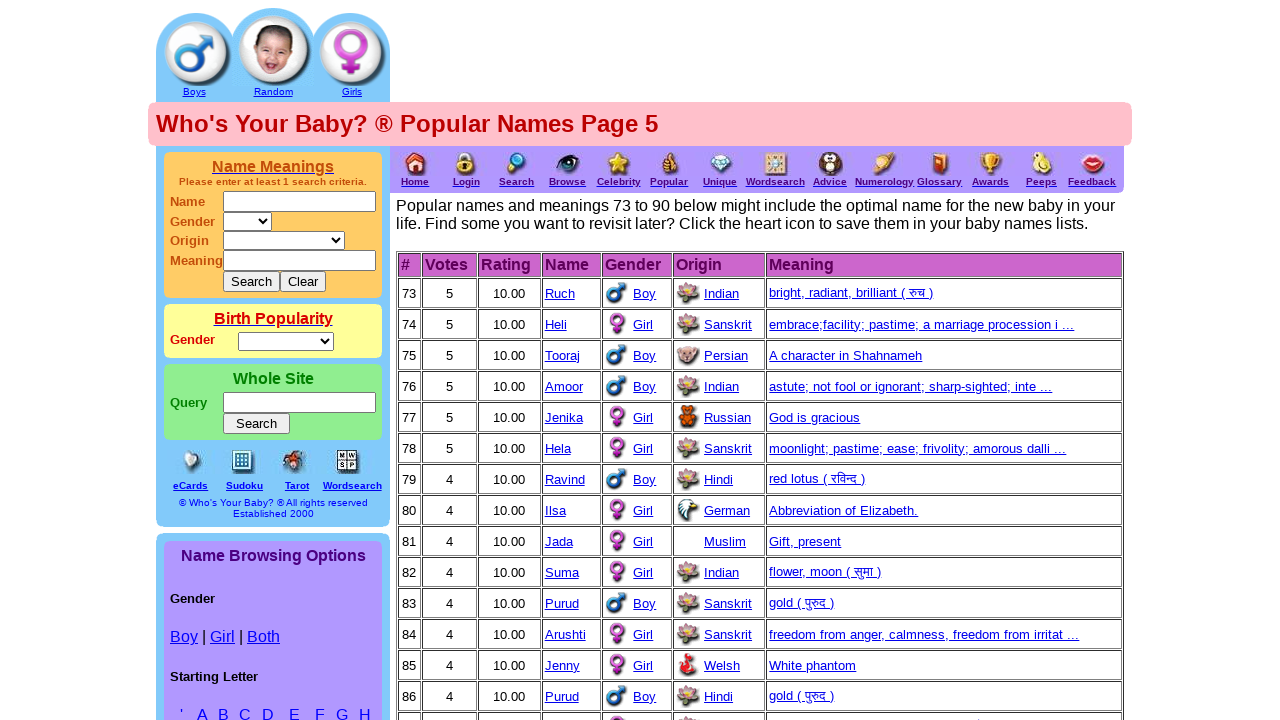

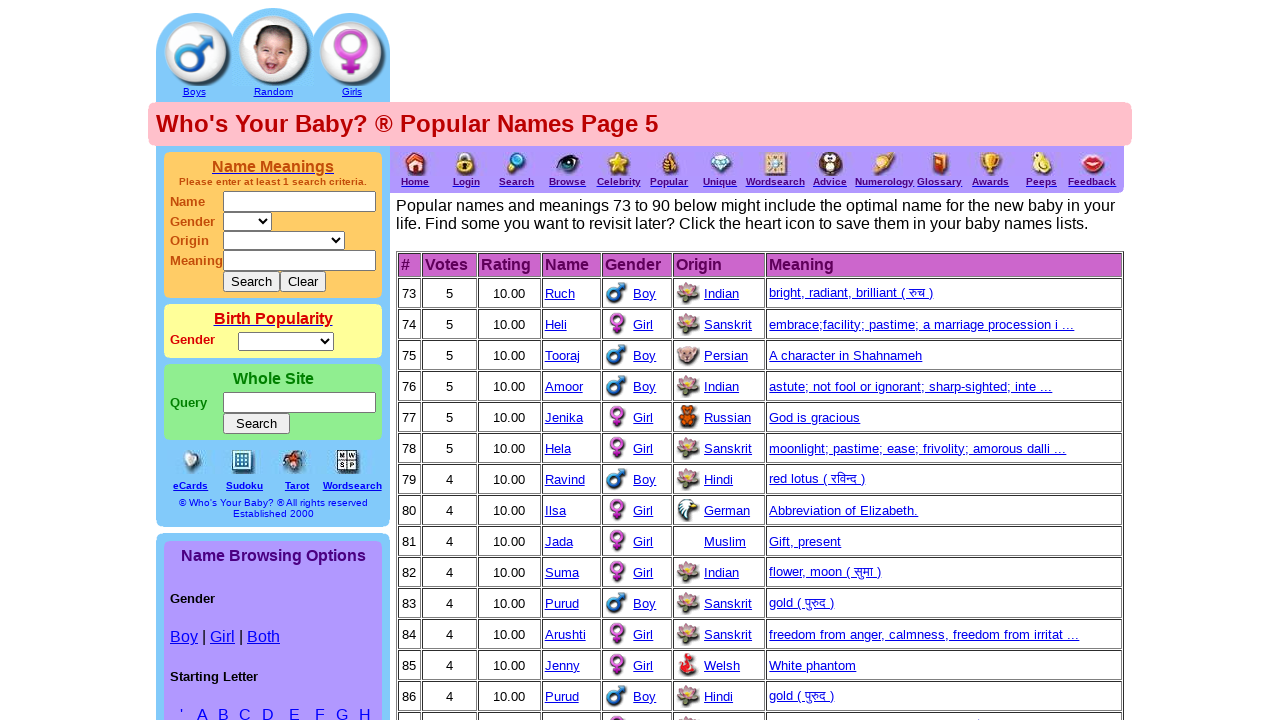